Tests the text box form on DemoQA by filling in full name, email, current address, and permanent address fields

Starting URL: https://demoqa.com/text-box

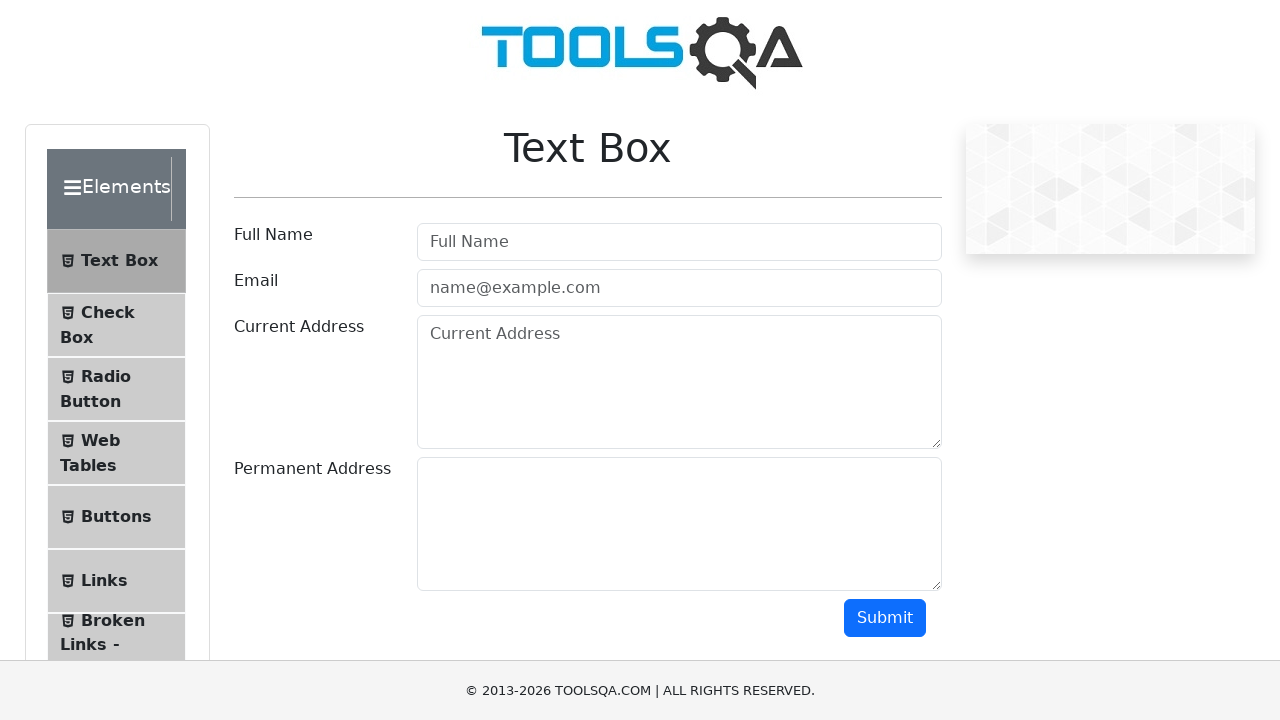

Filled full name field with 'Maria Gonzalez' on #userName
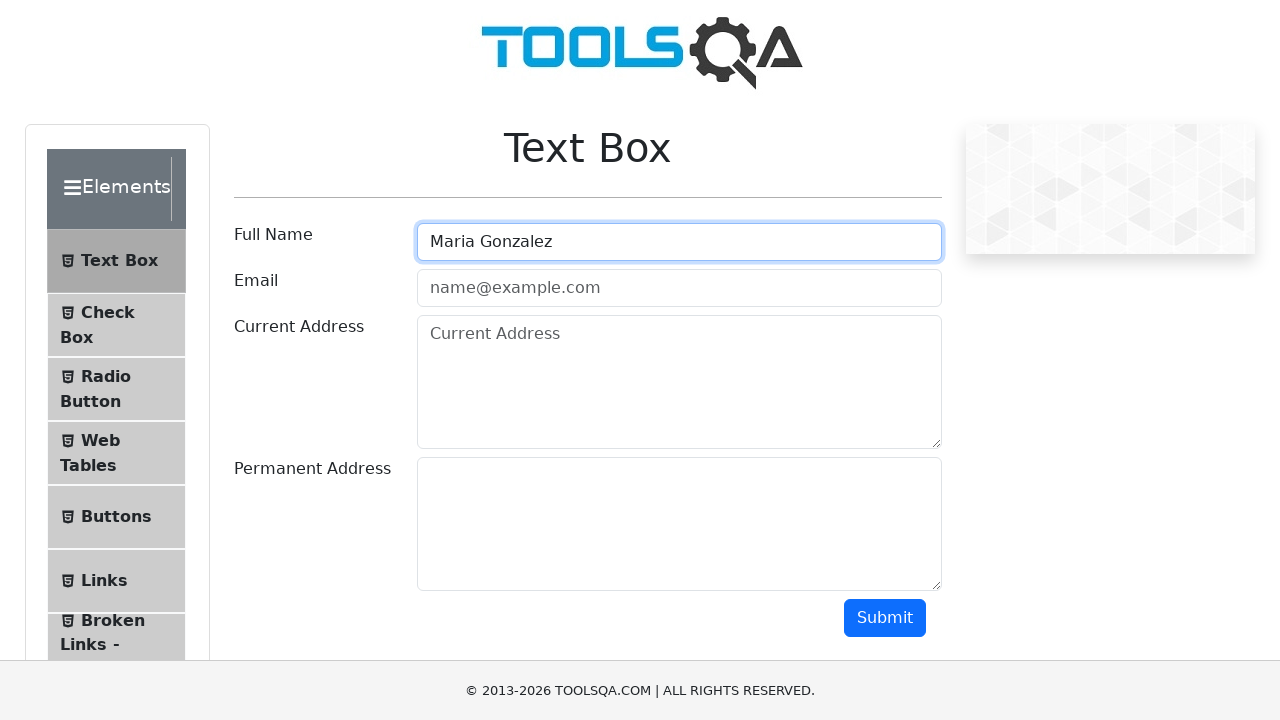

Filled email field with 'maria.gonzalez@testmail.com' on #userEmail
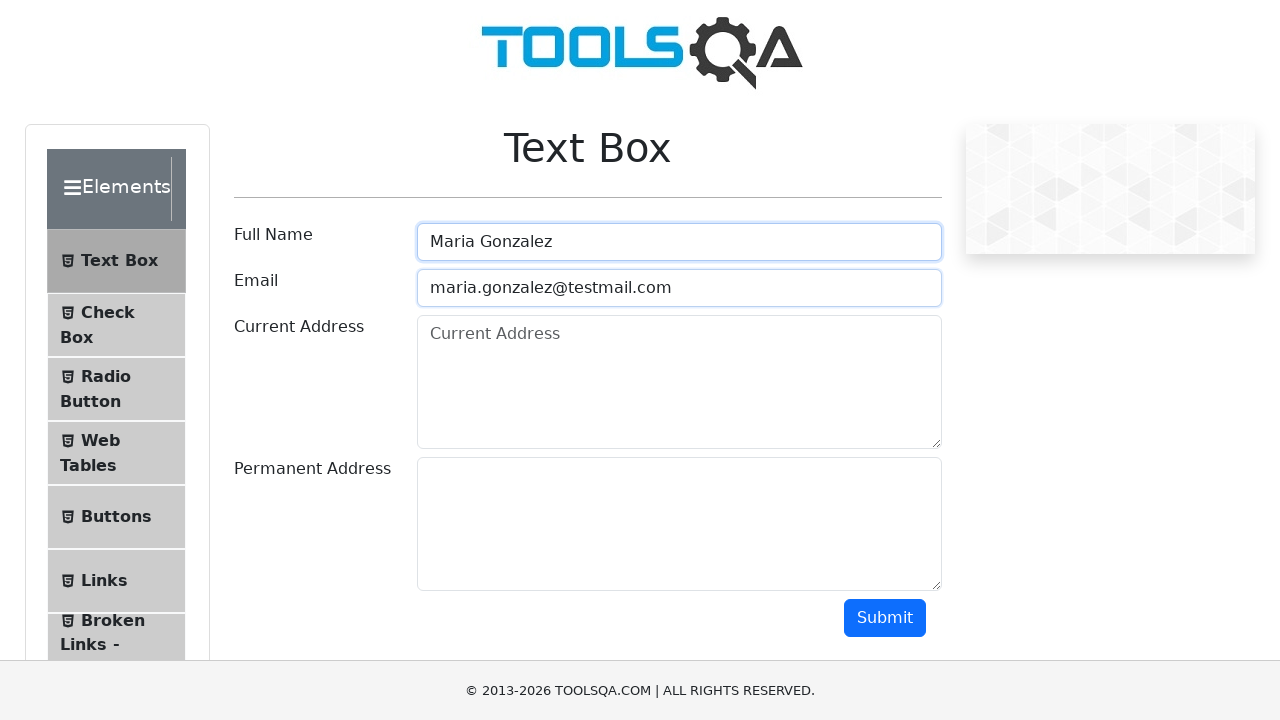

Filled current address field with '123 Main Street, Barcelona' on #currentAddress
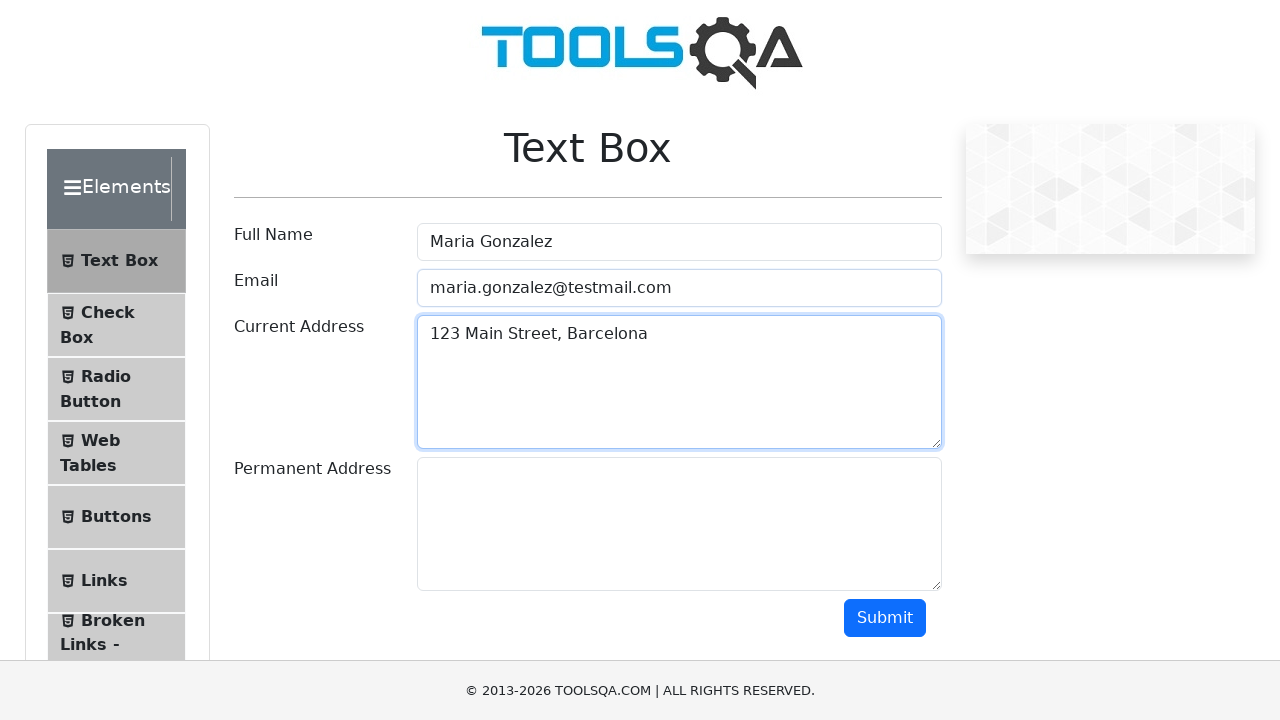

Filled permanent address field with '456 Oak Avenue, Madrid' on #permanentAddress
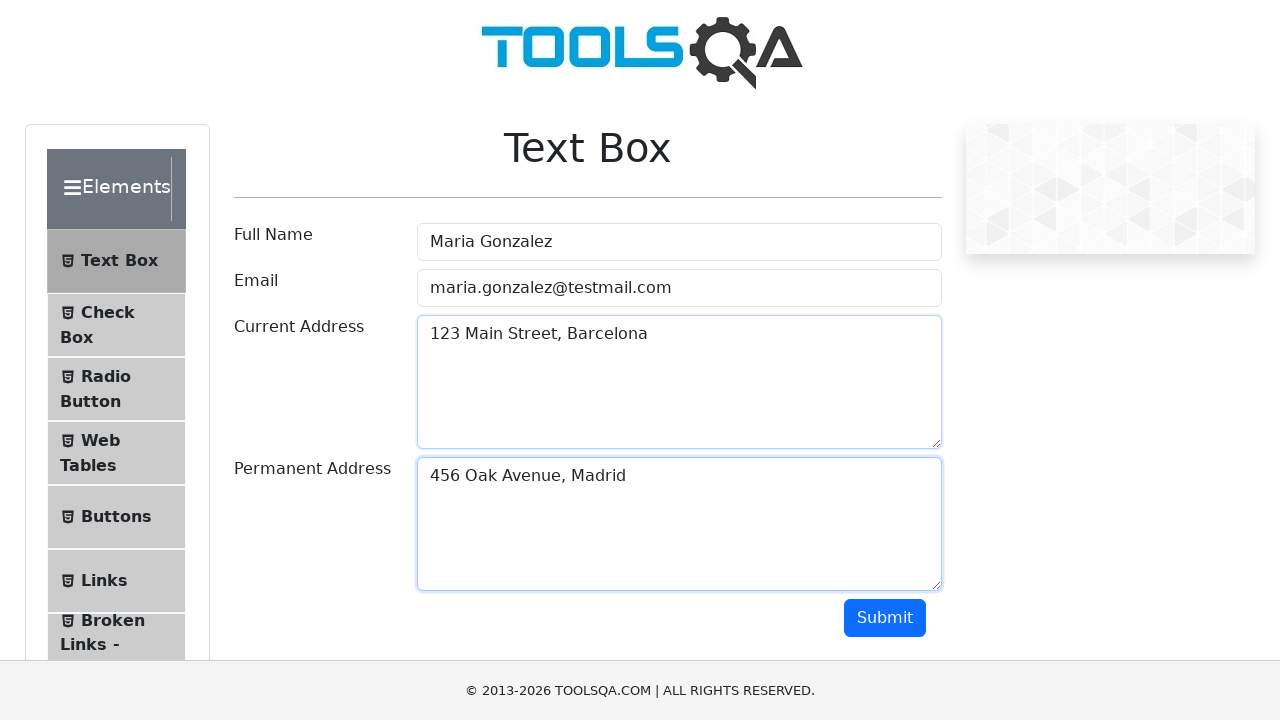

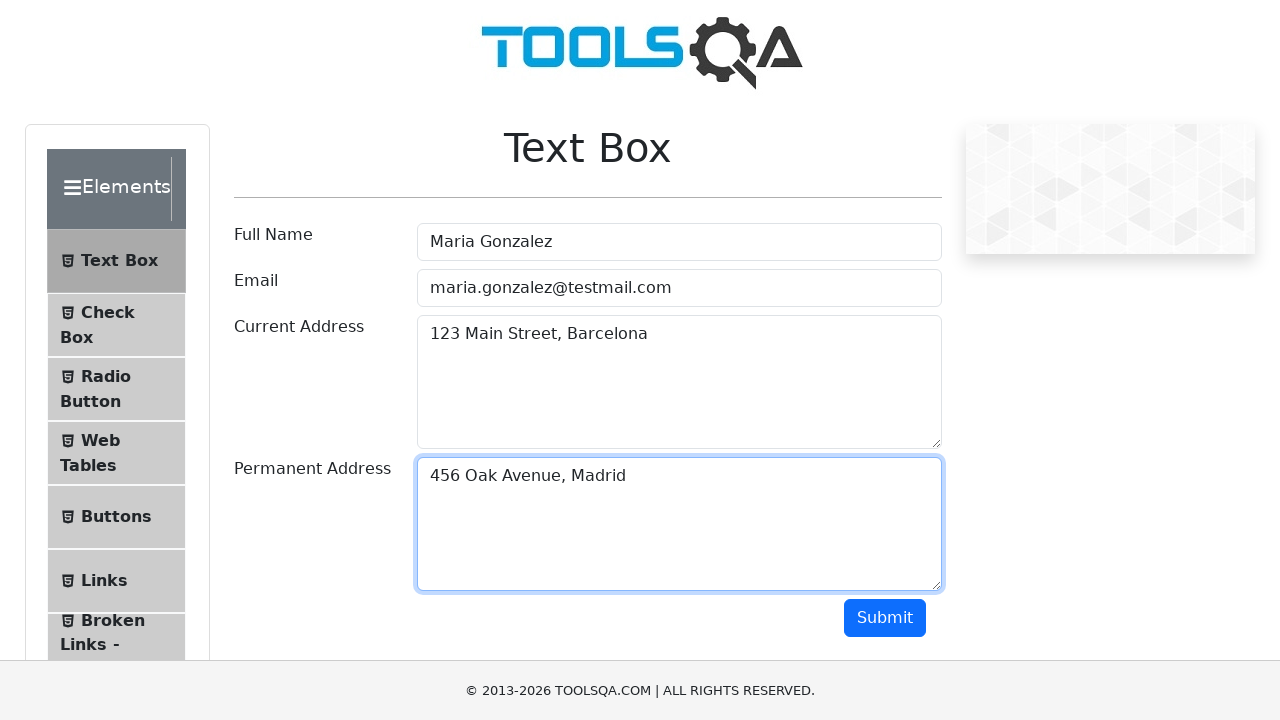